Tests clearing the complete state of all items by checking then unchecking the toggle all checkbox

Starting URL: https://demo.playwright.dev/todomvc

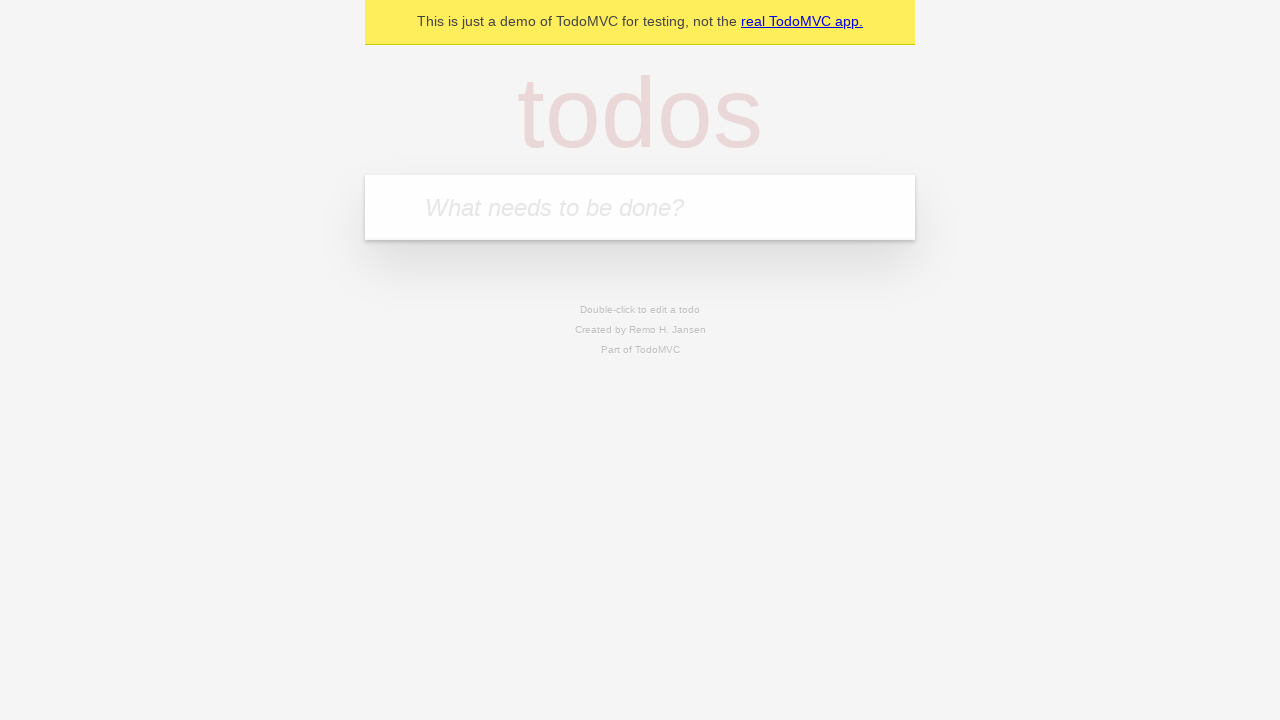

Filled first todo field with 'buy some cheese' on internal:attr=[placeholder="What needs to be done?"i]
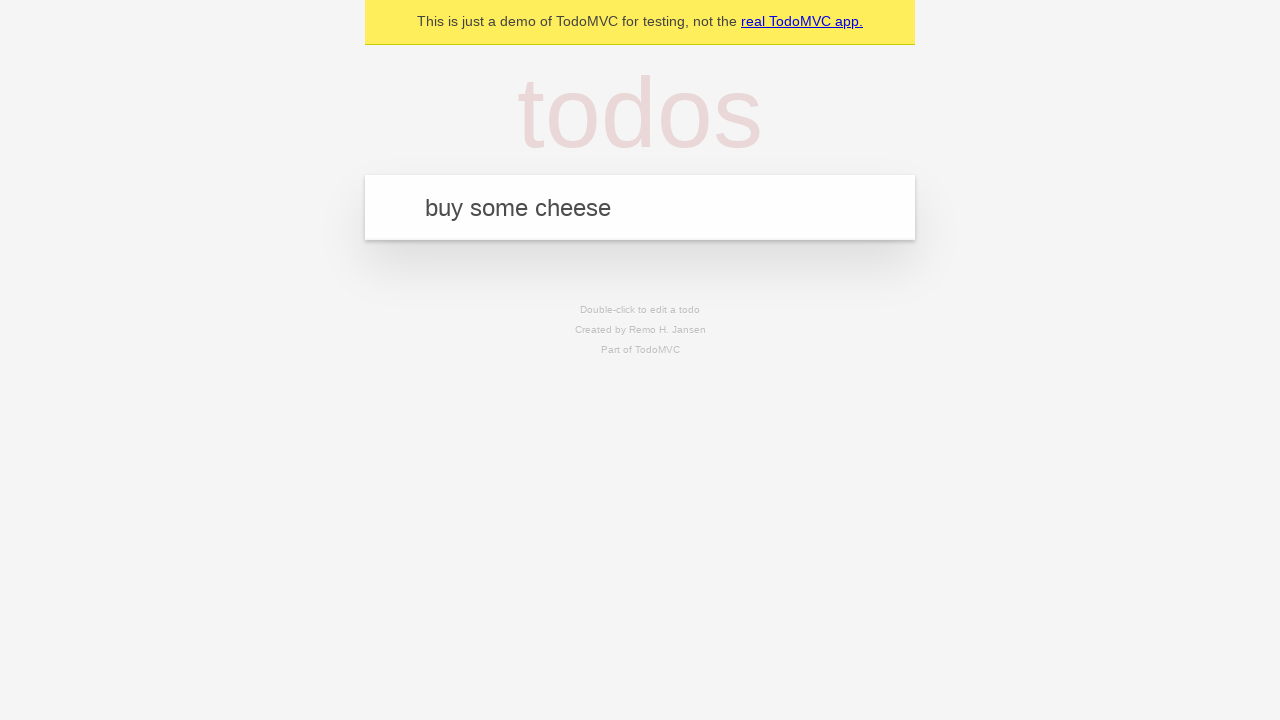

Pressed Enter to create first todo on internal:attr=[placeholder="What needs to be done?"i]
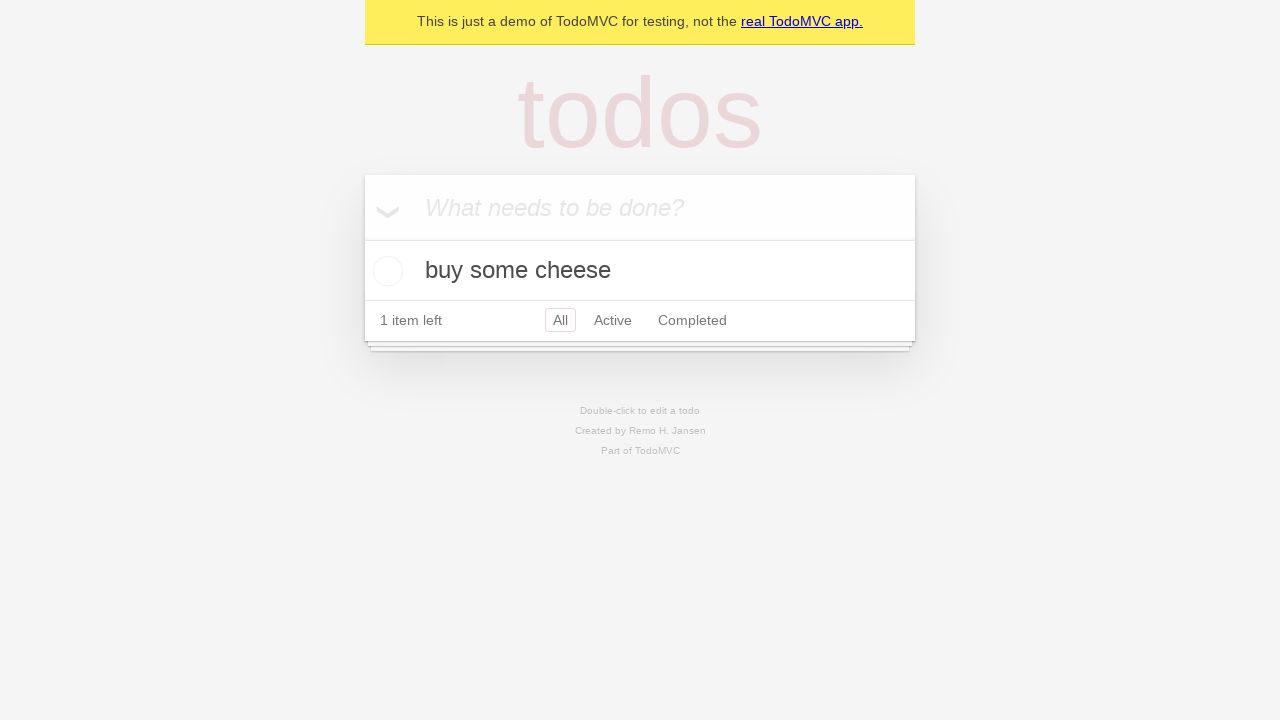

Filled second todo field with 'feed the cat' on internal:attr=[placeholder="What needs to be done?"i]
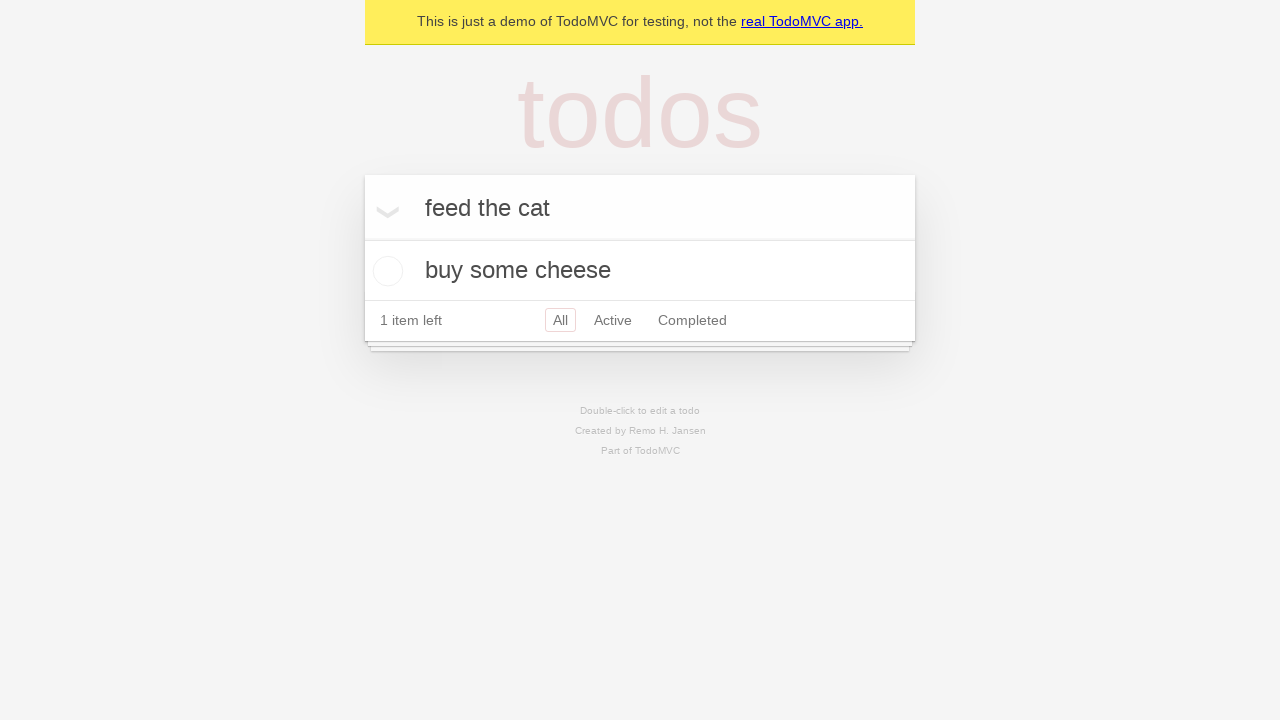

Pressed Enter to create second todo on internal:attr=[placeholder="What needs to be done?"i]
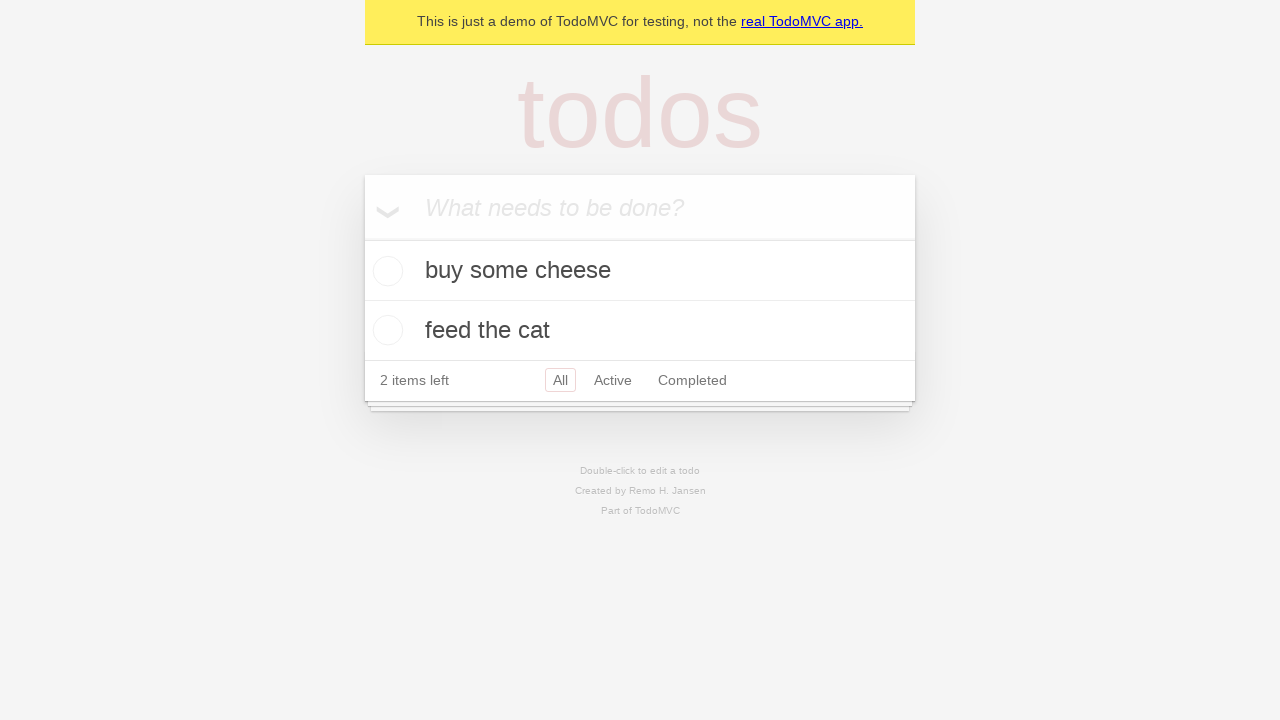

Filled third todo field with 'book a doctors appointment' on internal:attr=[placeholder="What needs to be done?"i]
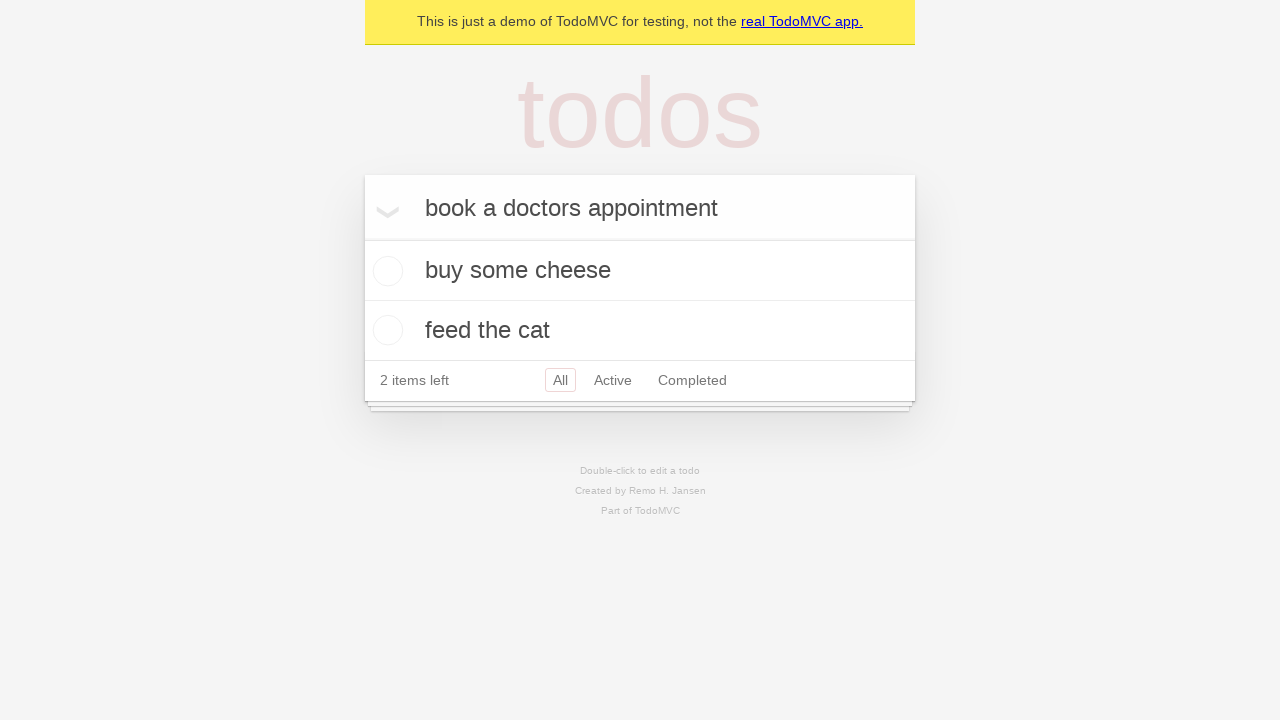

Pressed Enter to create third todo on internal:attr=[placeholder="What needs to be done?"i]
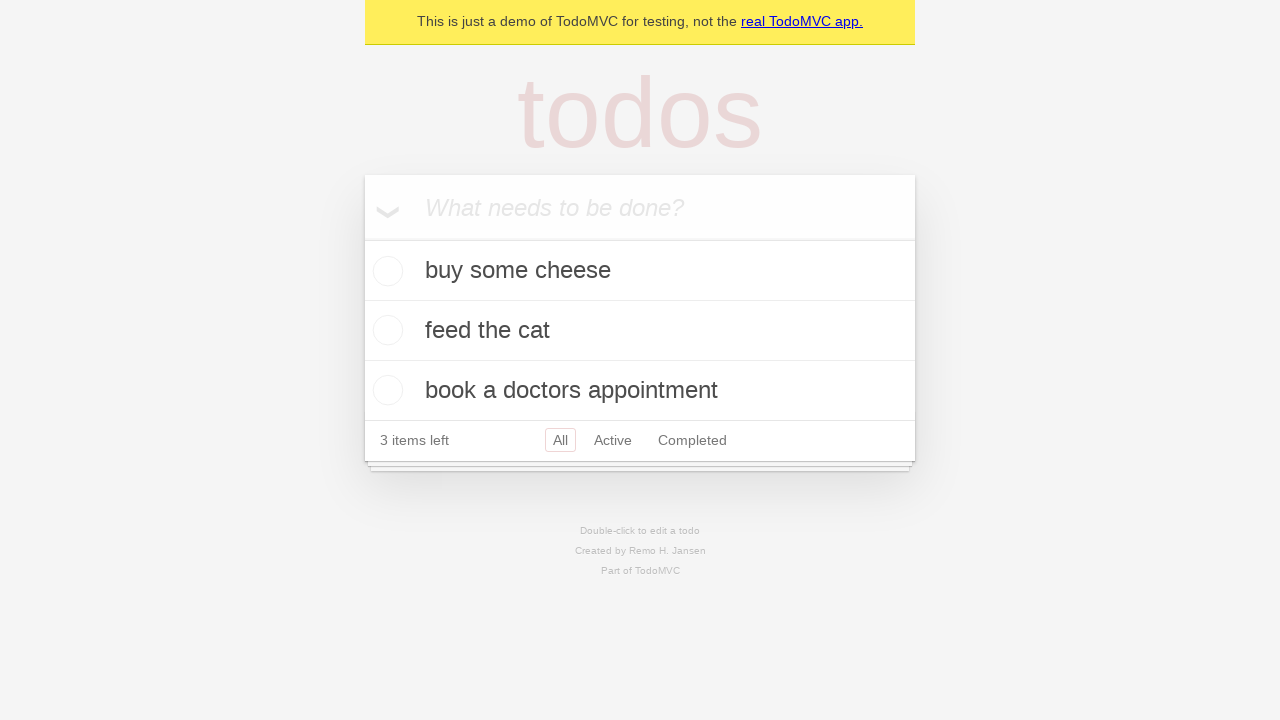

All three todos loaded and visible
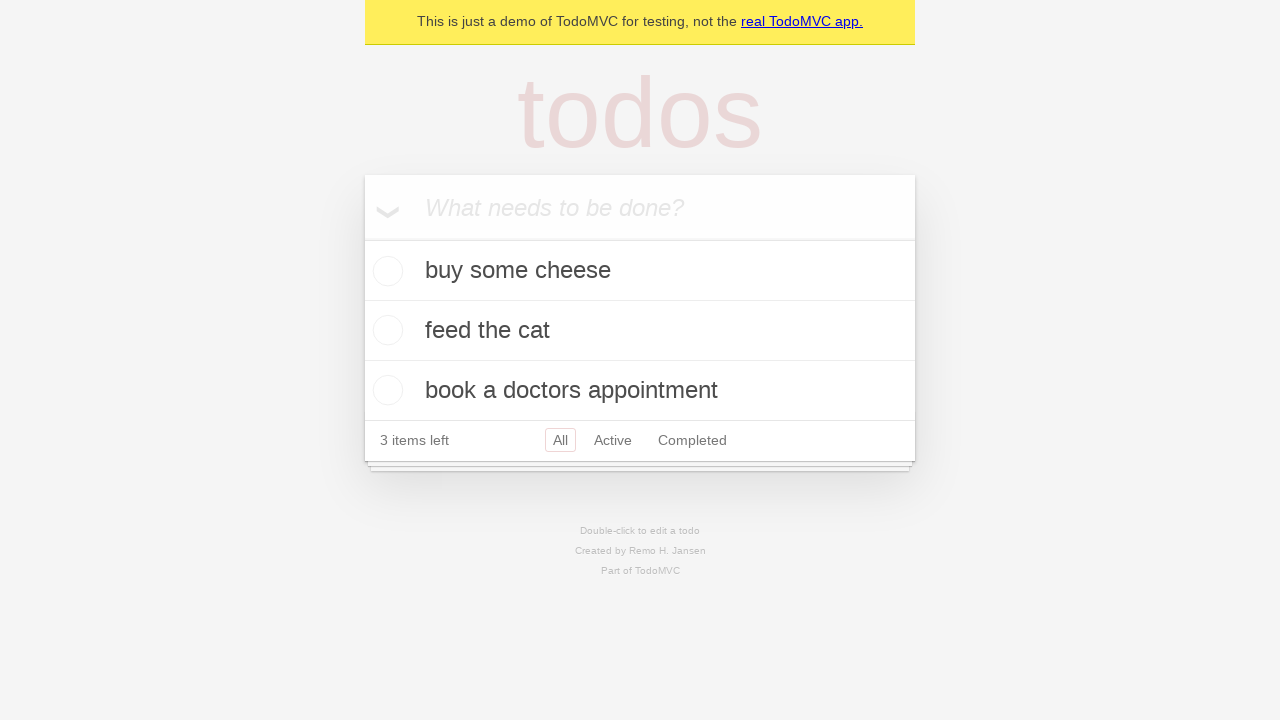

Clicked toggle all checkbox to mark all todos as complete at (362, 238) on internal:label="Mark all as complete"i
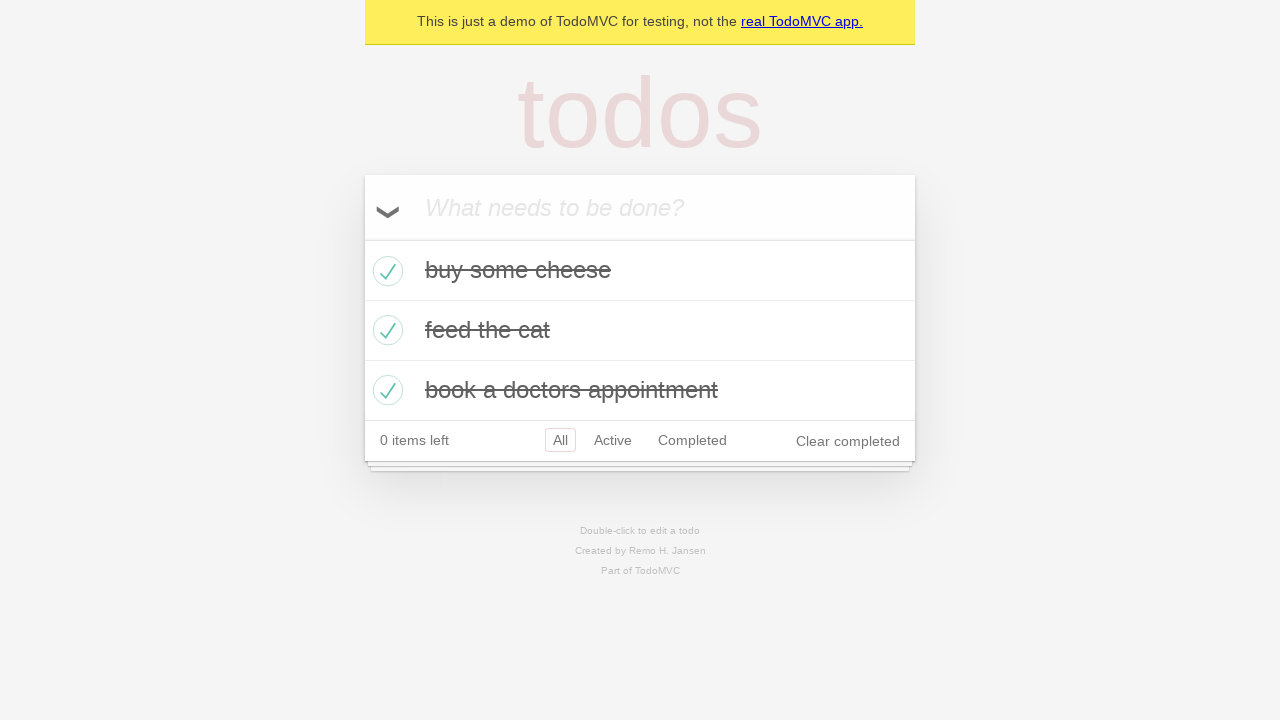

Clicked toggle all checkbox to uncheck all todos and clear their complete state at (362, 238) on internal:label="Mark all as complete"i
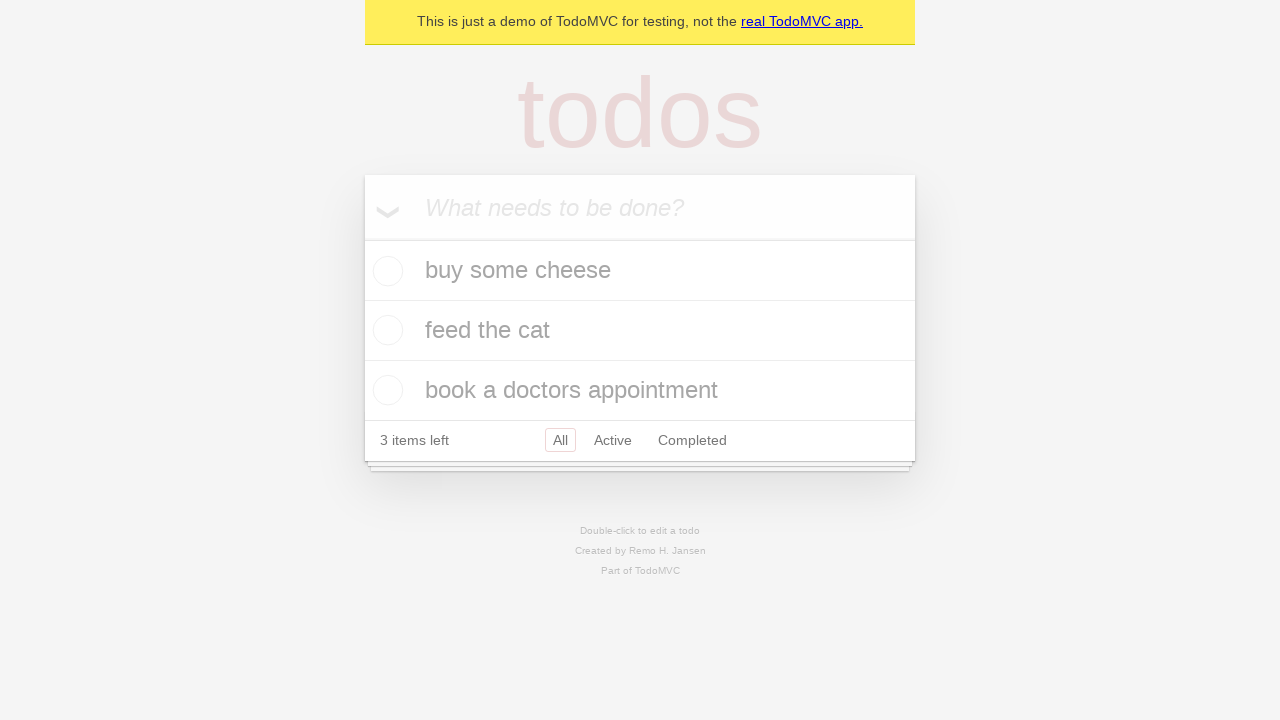

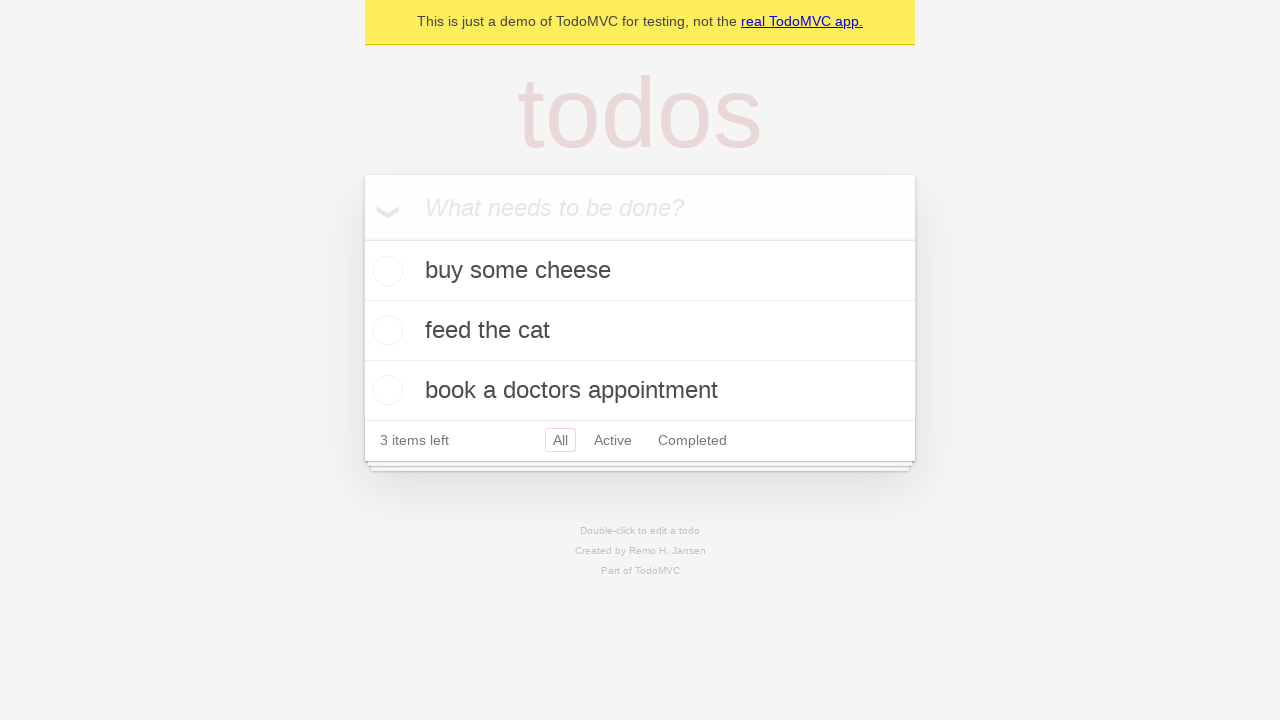